Tests explicit wait functionality by clicking a button that starts a timer and waiting for text content to change to contain "WebDriver"

Starting URL: http://seleniumpractise.blogspot.com/2016/08/how-to-use-explicit-wait-in-selenium.html

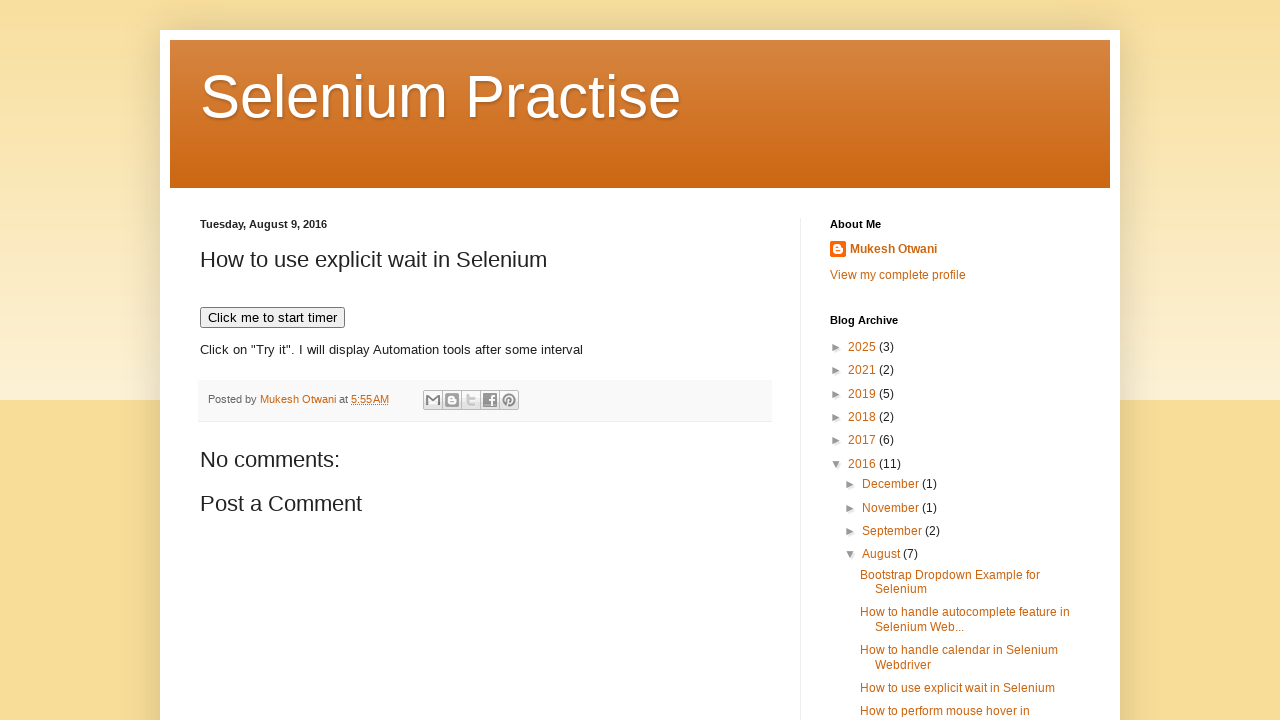

Clicked button to start timer at (272, 318) on xpath=//button[text()='Click me to start timer']
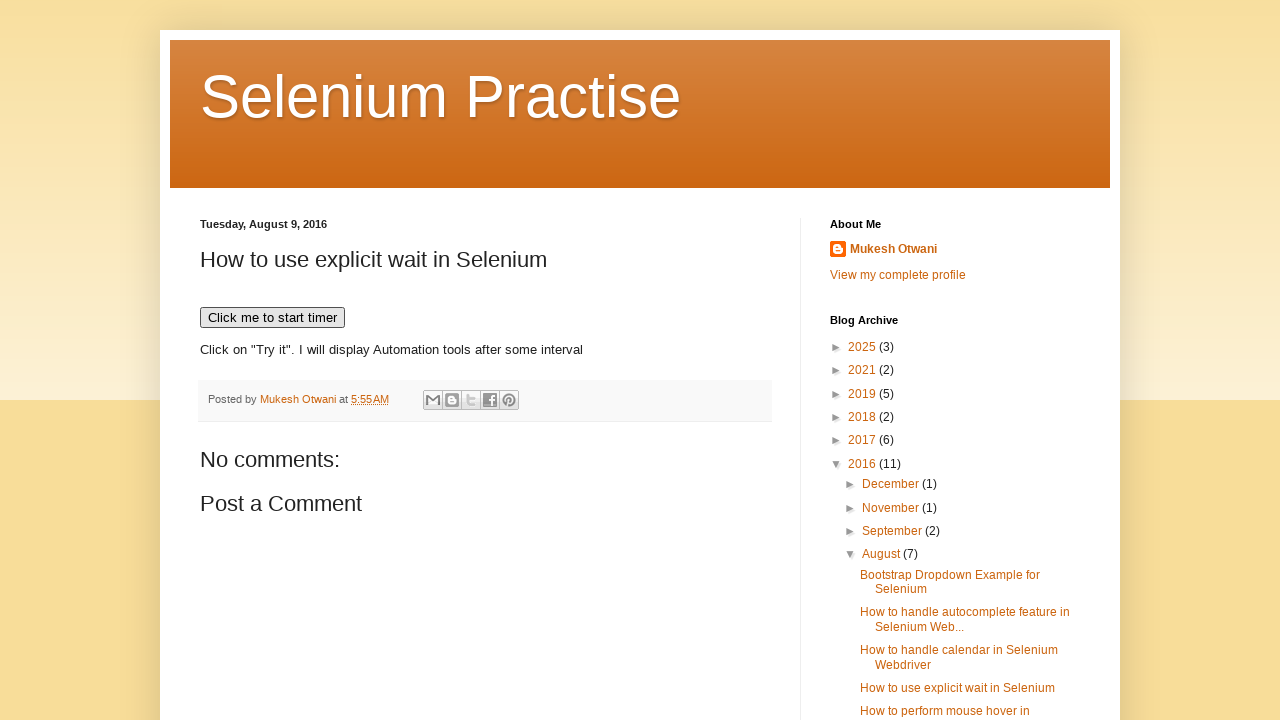

Waited for text content to contain 'WebDriver'
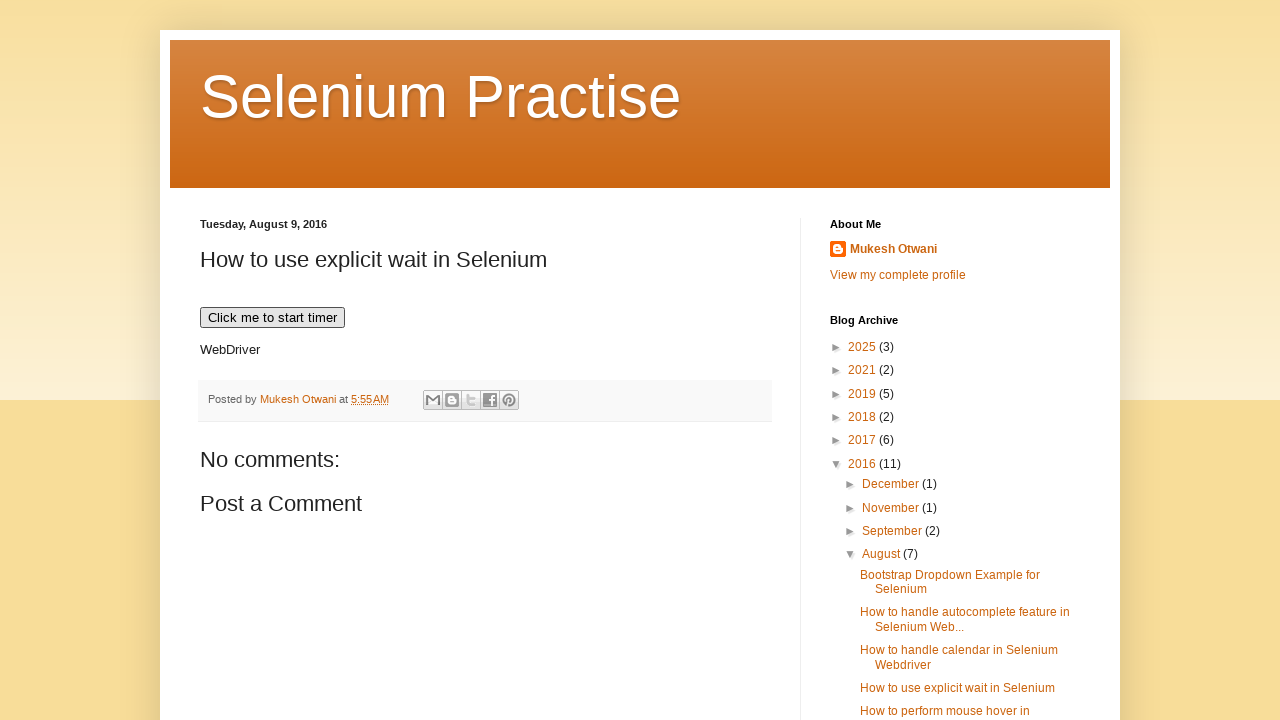

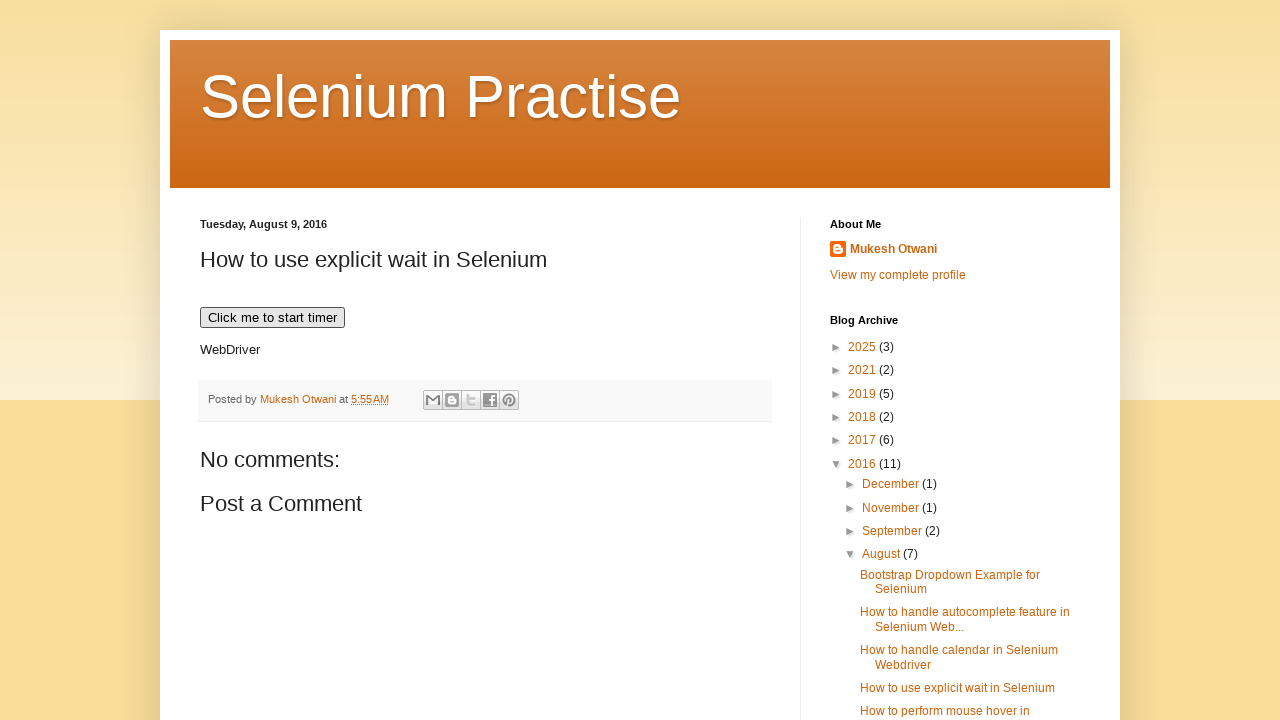